Tests special key press functionality by sending various special keys (ENTER, CONTROL, ALT, TAB) and verifying the result message

Starting URL: https://the-internet.herokuapp.com/key_presses

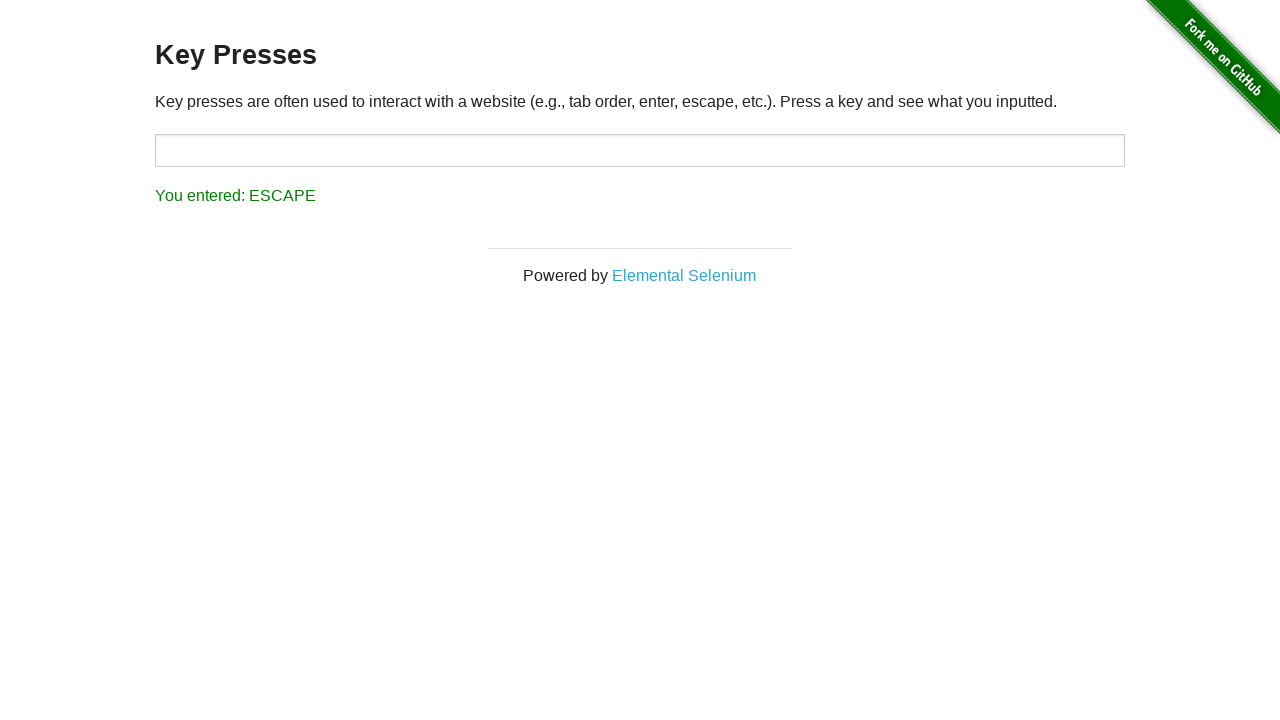

Pressed ENTER key on body element on body
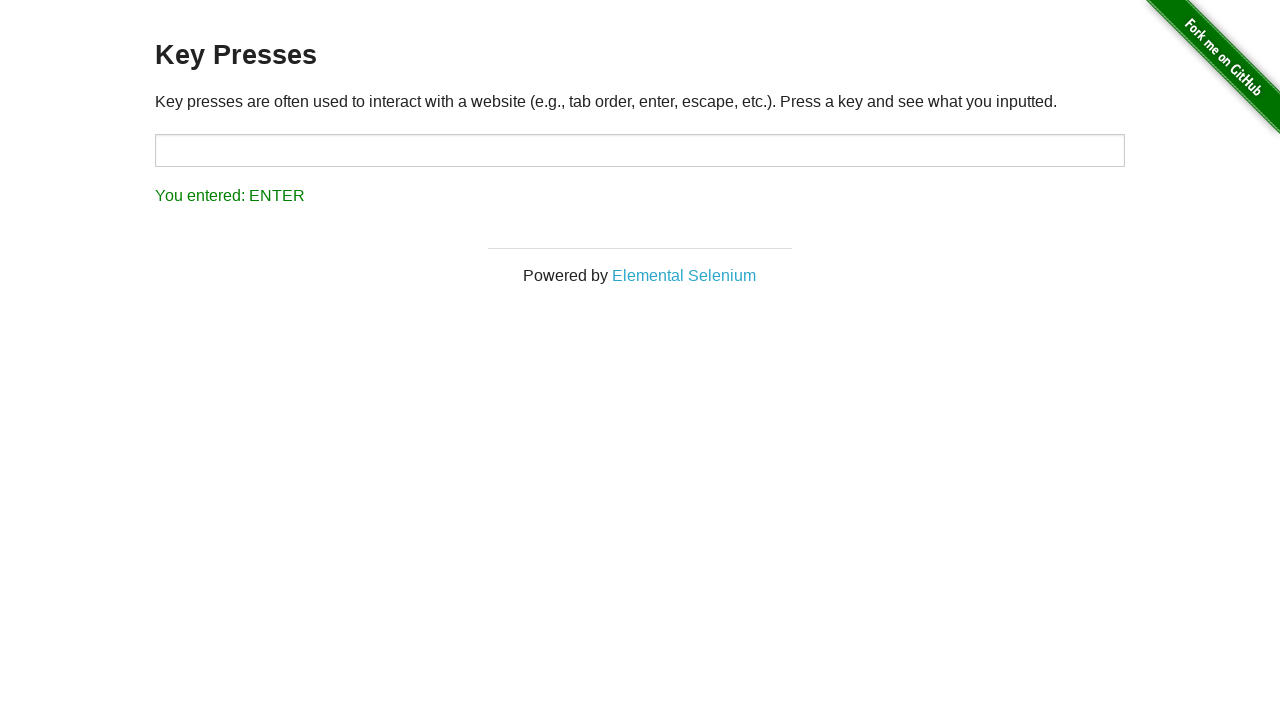

Result message appeared after ENTER key press
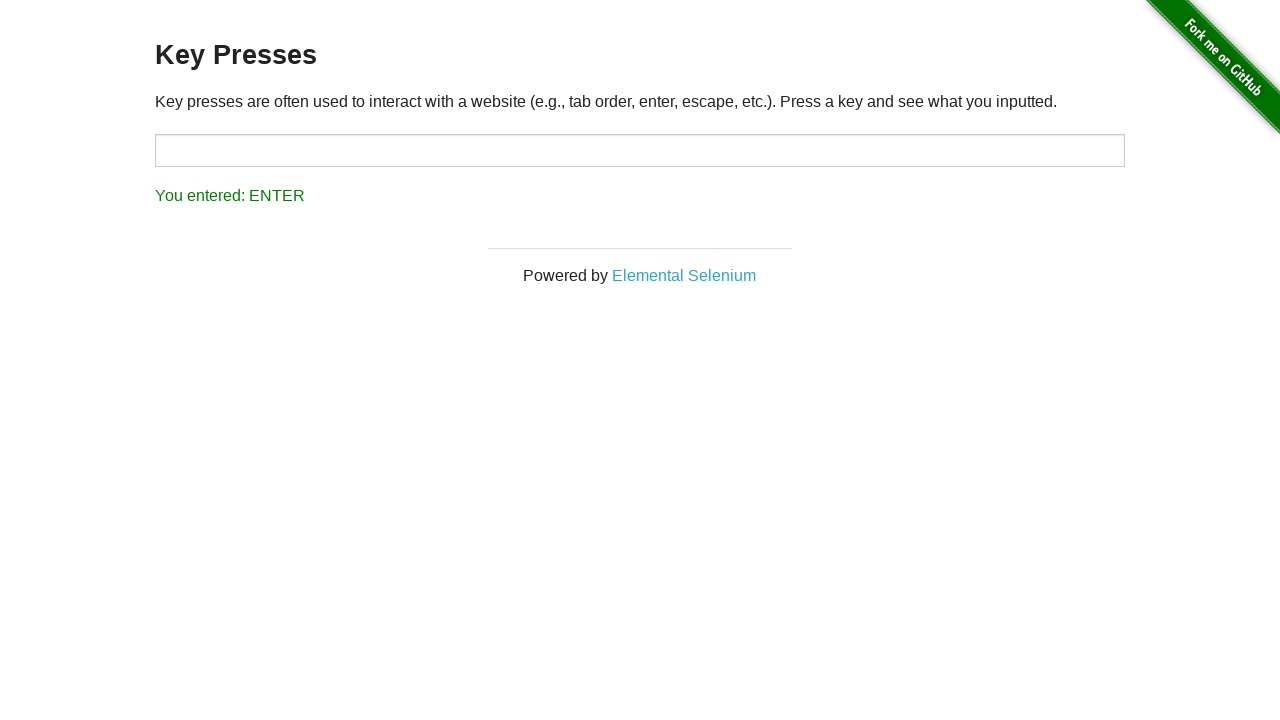

Pressed CONTROL key on body element on body
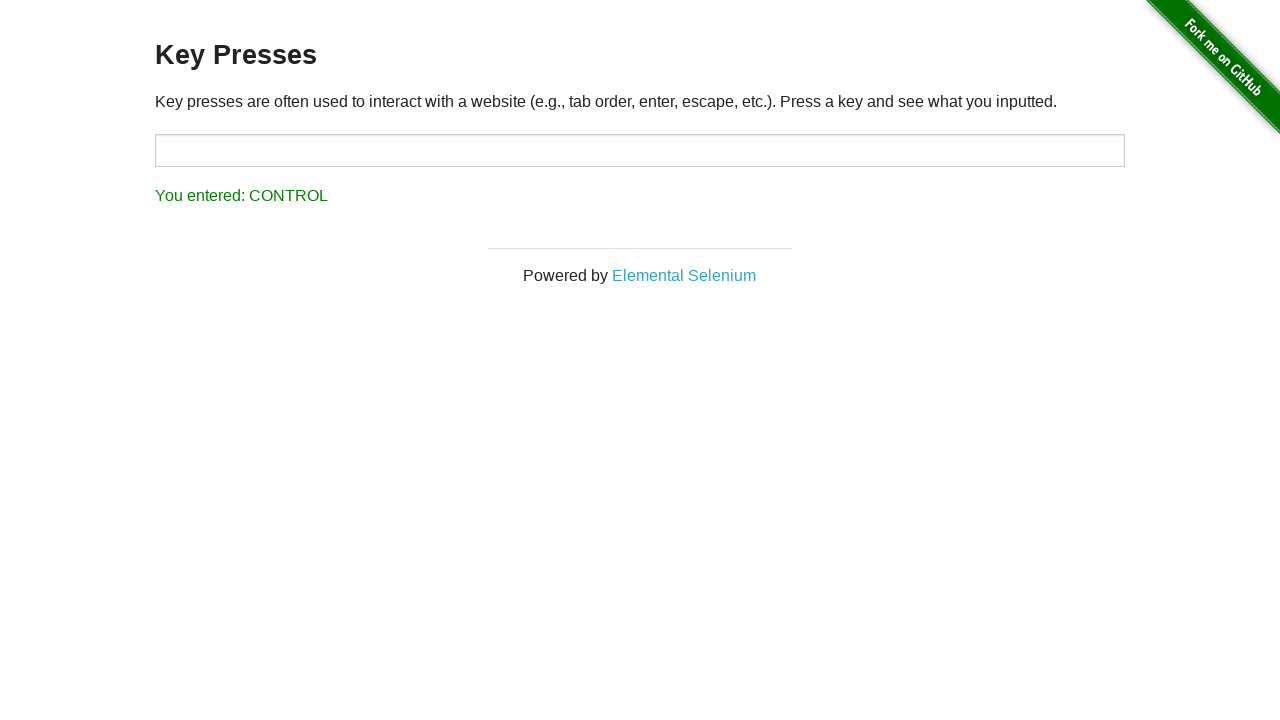

Result message appeared after CONTROL key press
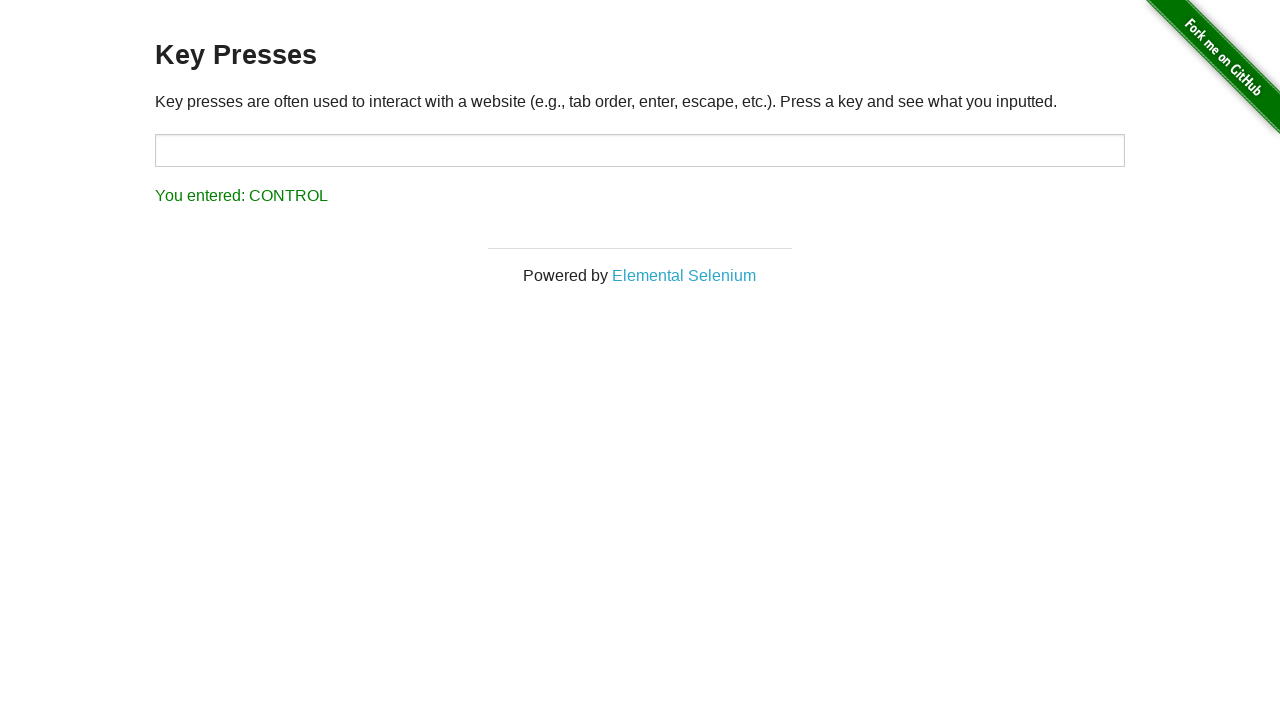

Pressed ALT key on body element on body
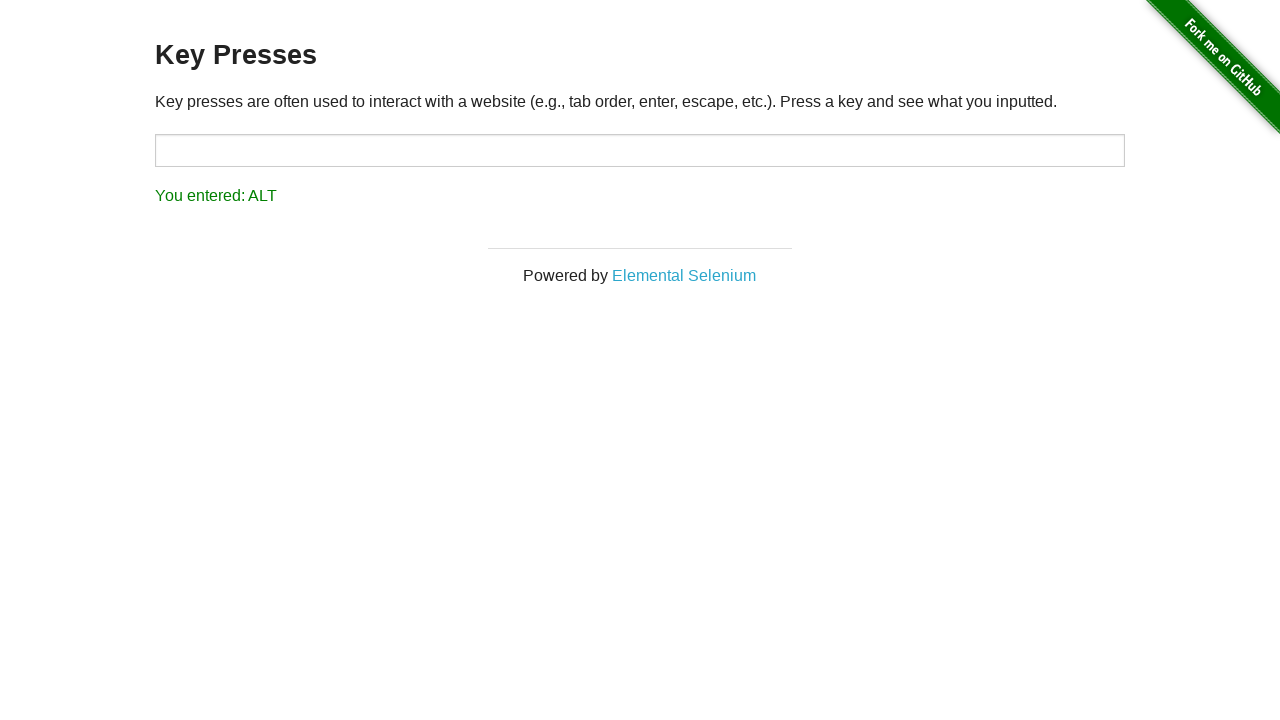

Result message appeared after ALT key press
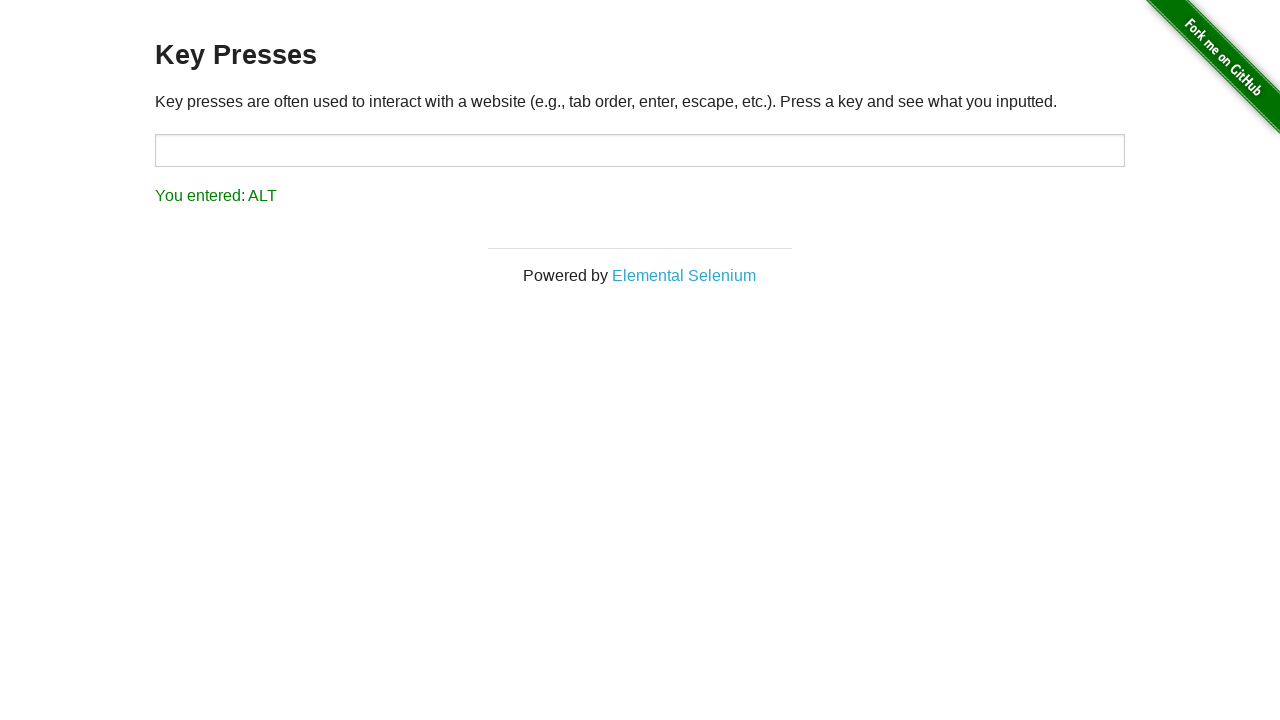

Pressed TAB key on body element on body
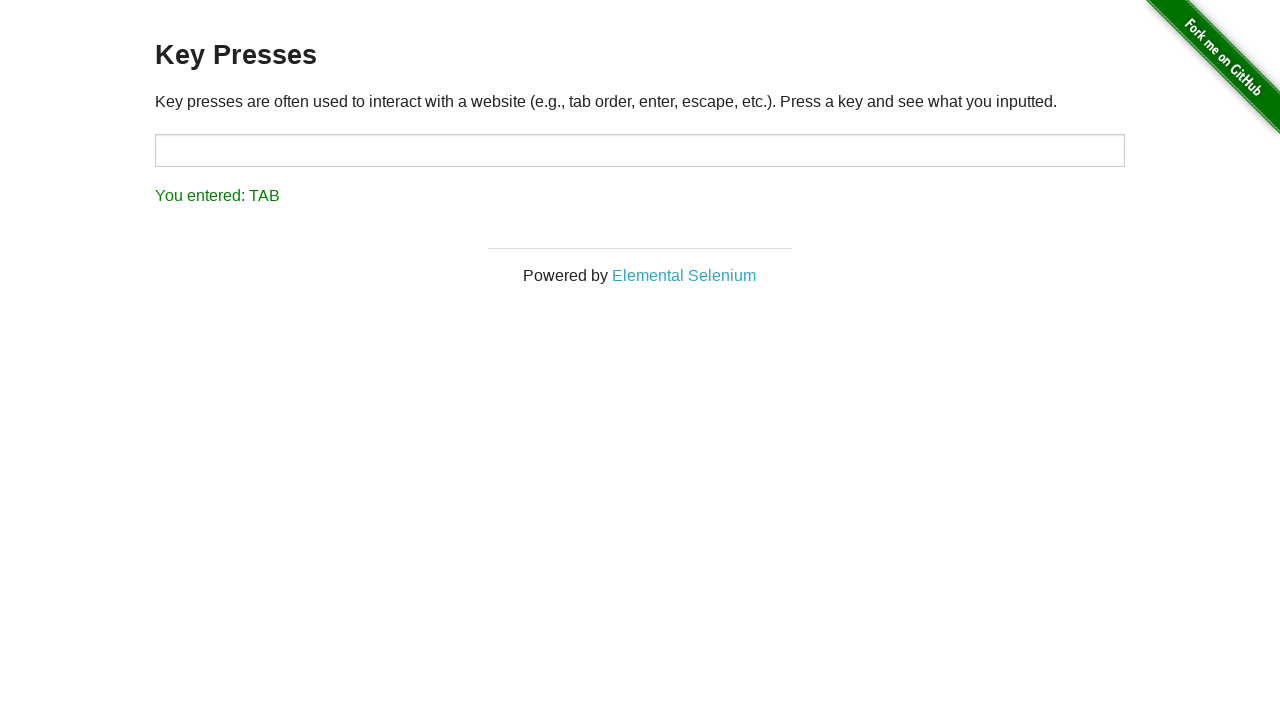

Result message appeared after TAB key press
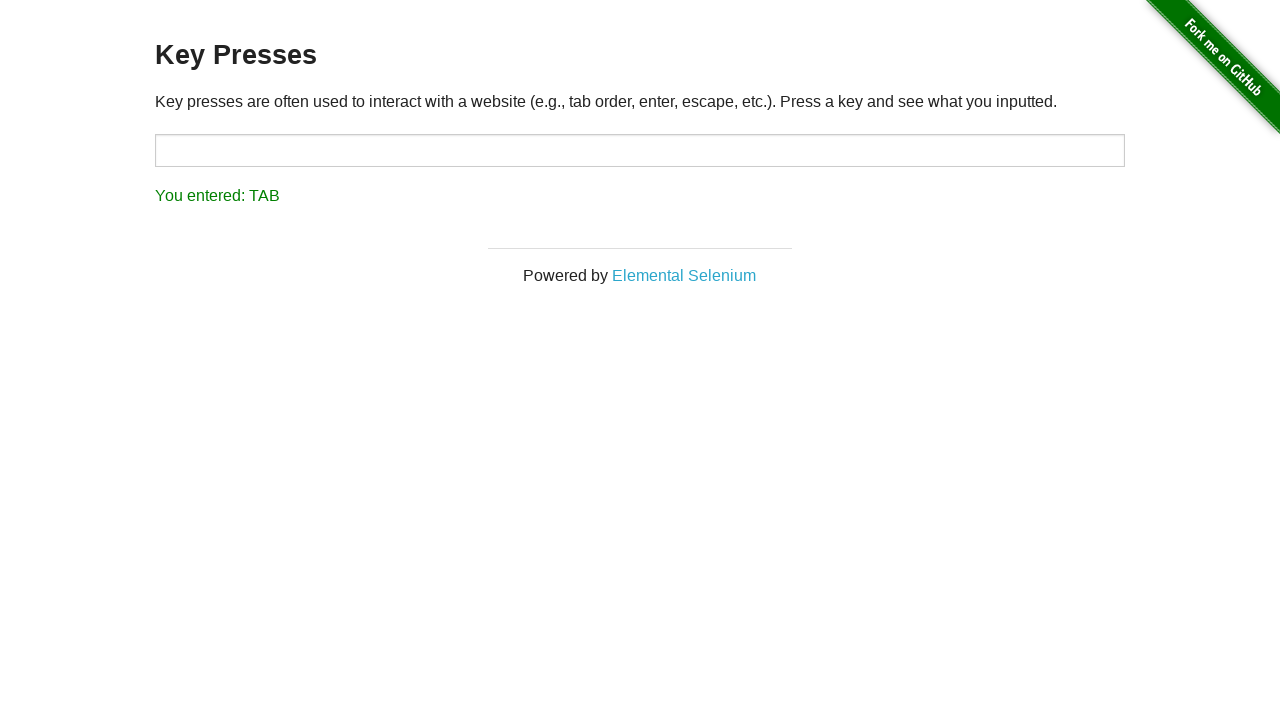

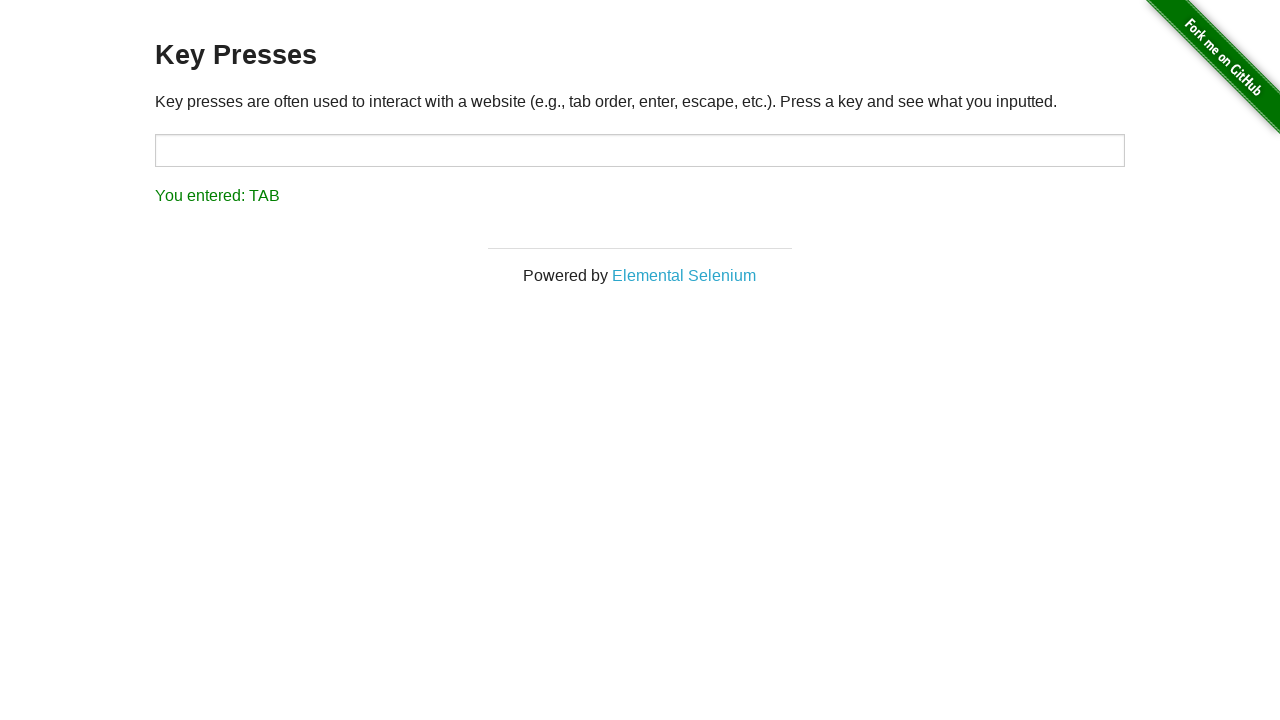